Tests reading image data-src attribute and entering it into an input field

Starting URL: https://softwaretestingpro.github.io/Automation/Beginner/B-1.22-ImagePath.html

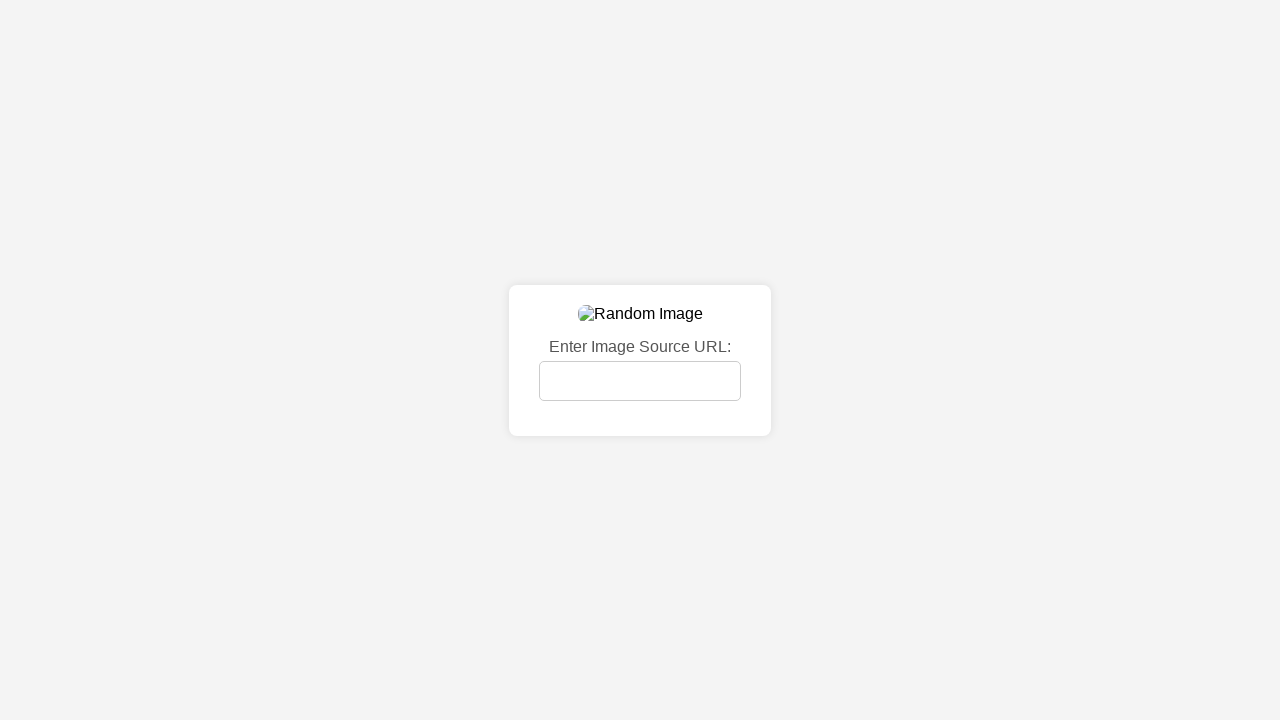

Retrieved image URL from data-src attribute of #image element
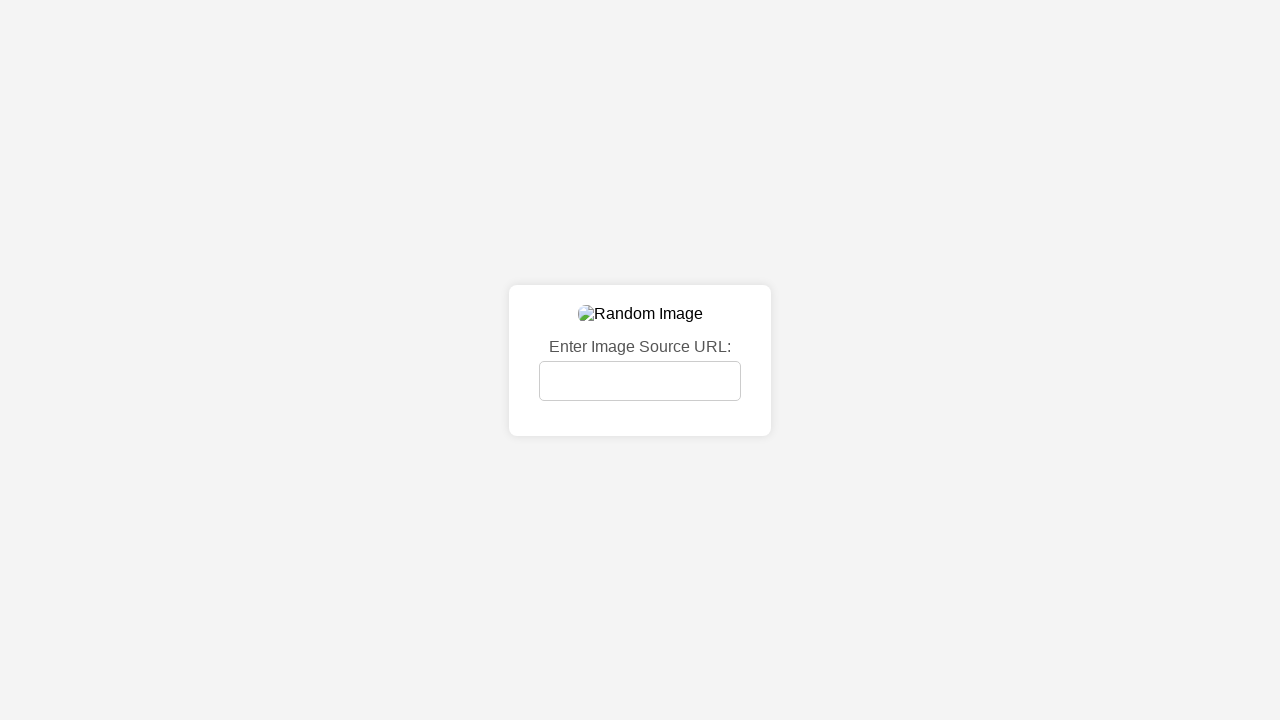

Filled #imageURL input field with the retrieved image URL on #imageURL
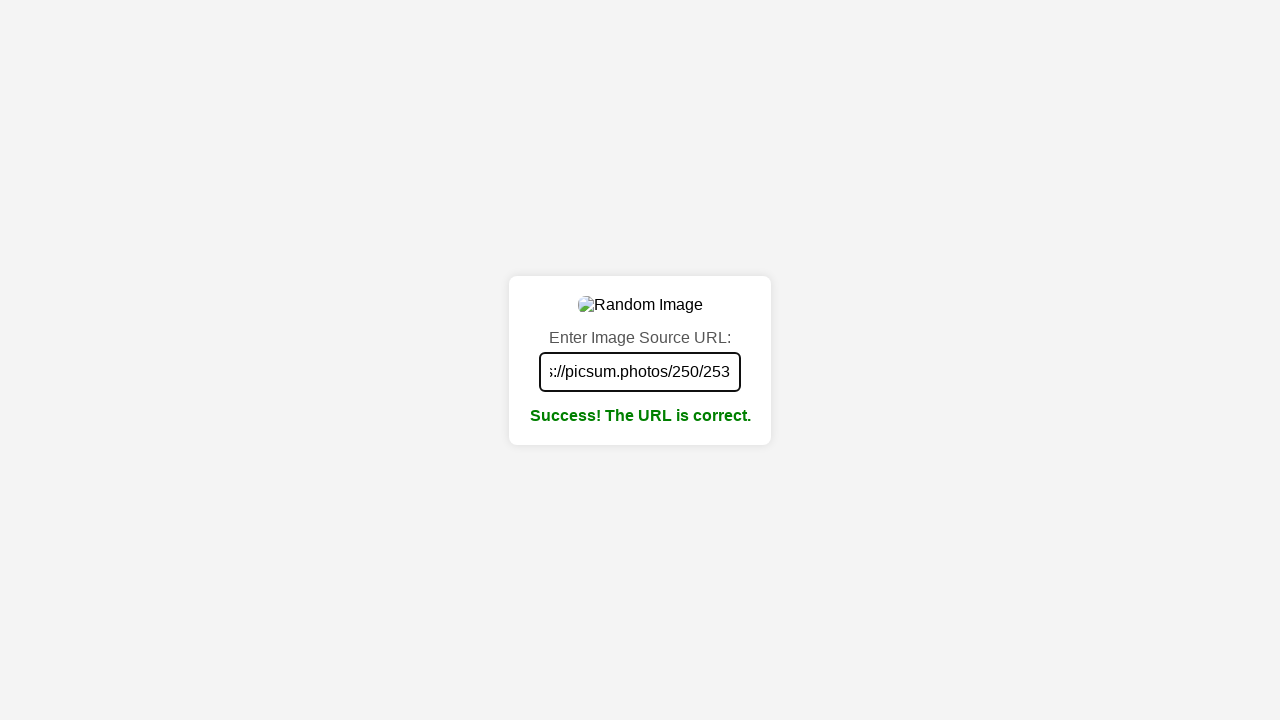

Success message appeared confirming image URL was entered correctly
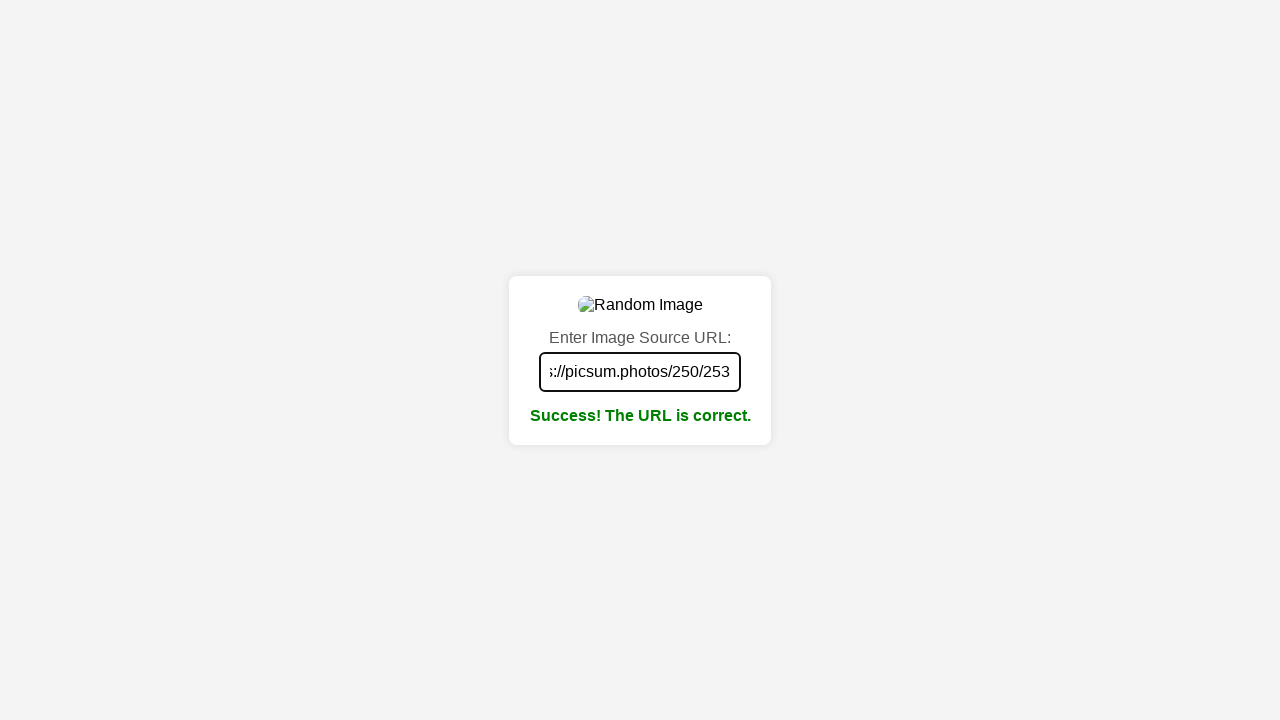

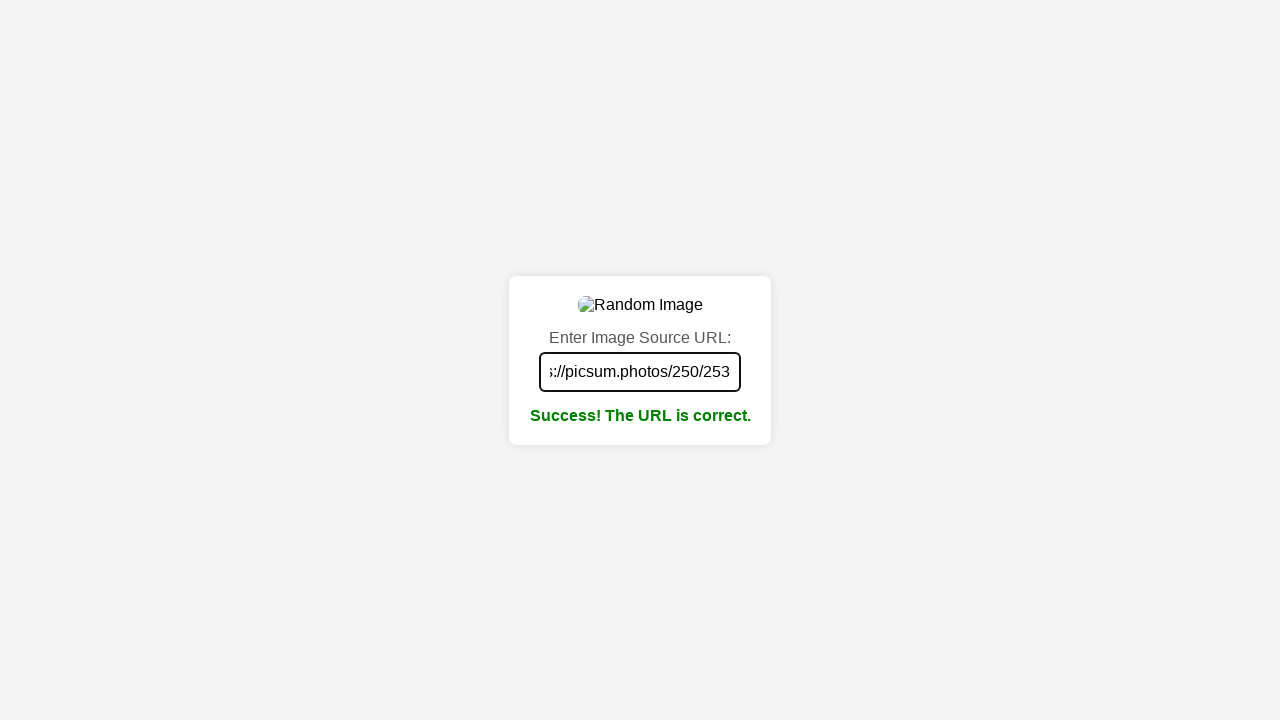